Tests navigation from home page to shop and back to home, then verifies that the home page contains exactly three slider sections.

Starting URL: http://practice.automationtesting.in/

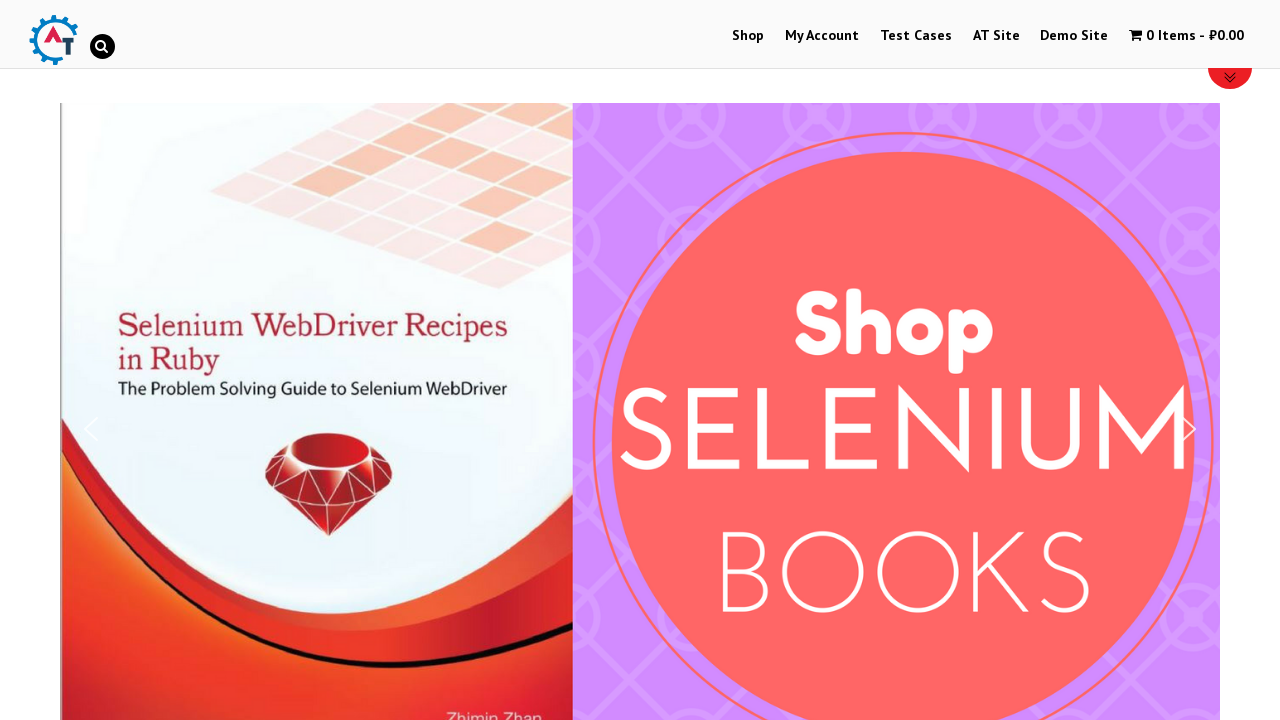

Clicked on Shop menu item at (748, 36) on #menu-item-40
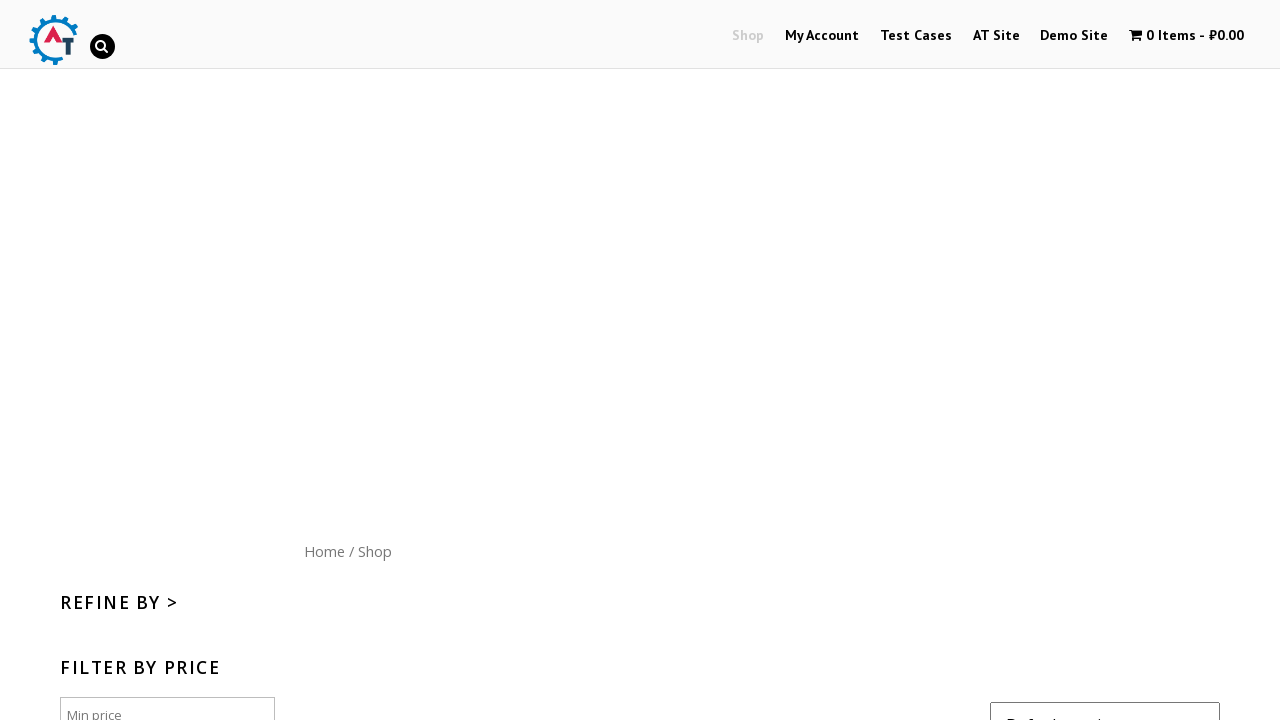

Clicked on Home menu button at (324, 551) on text=Home
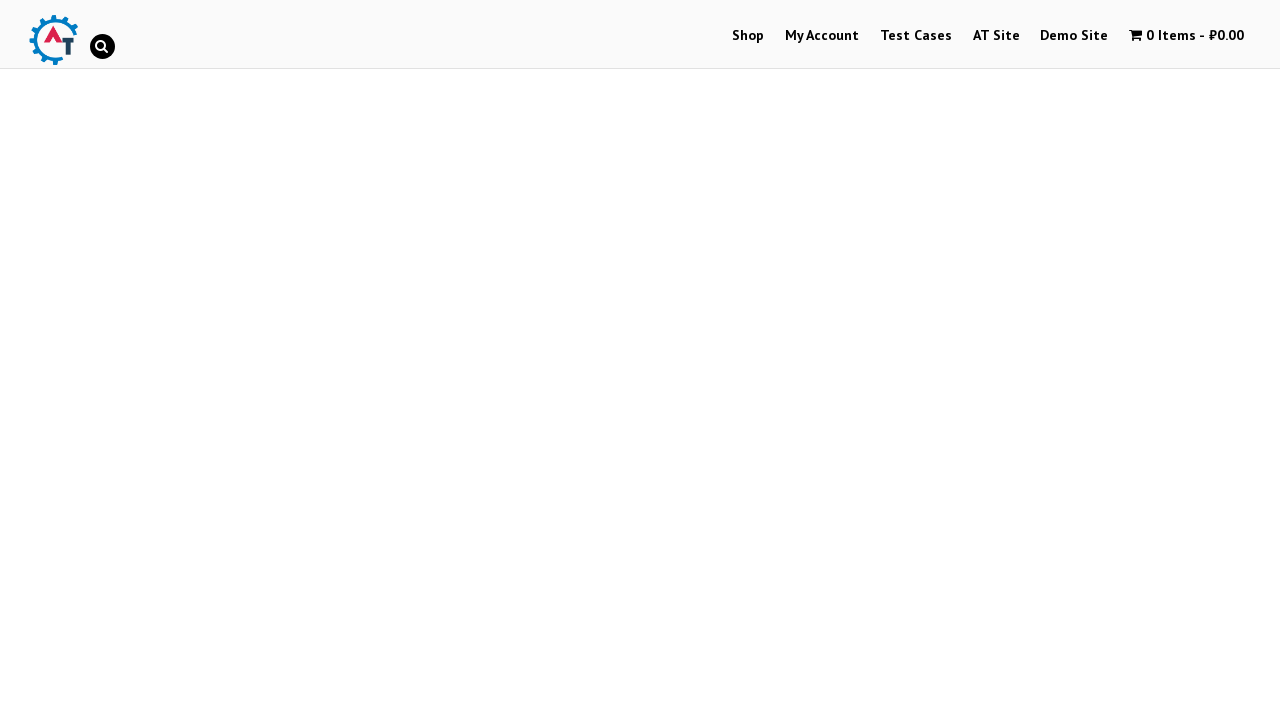

Waited for slider sections to load
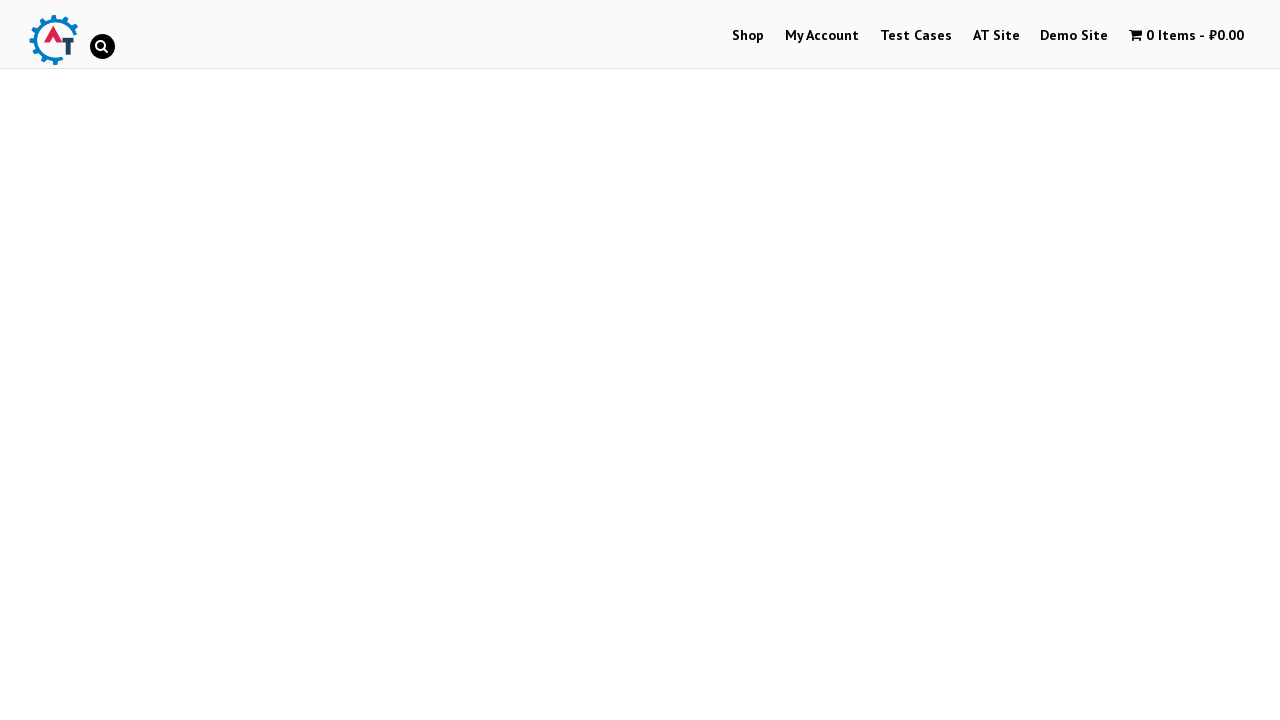

Located all slider sections on home page
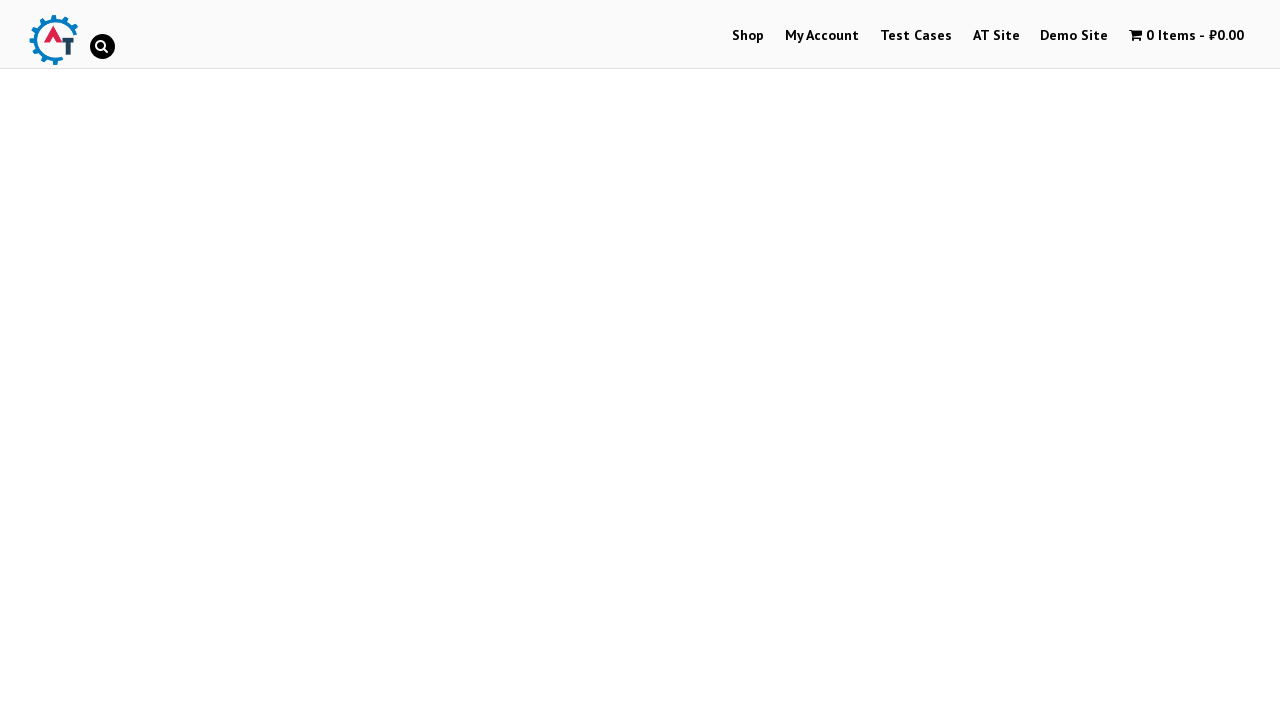

Verified that home page contains exactly 3 slider sections
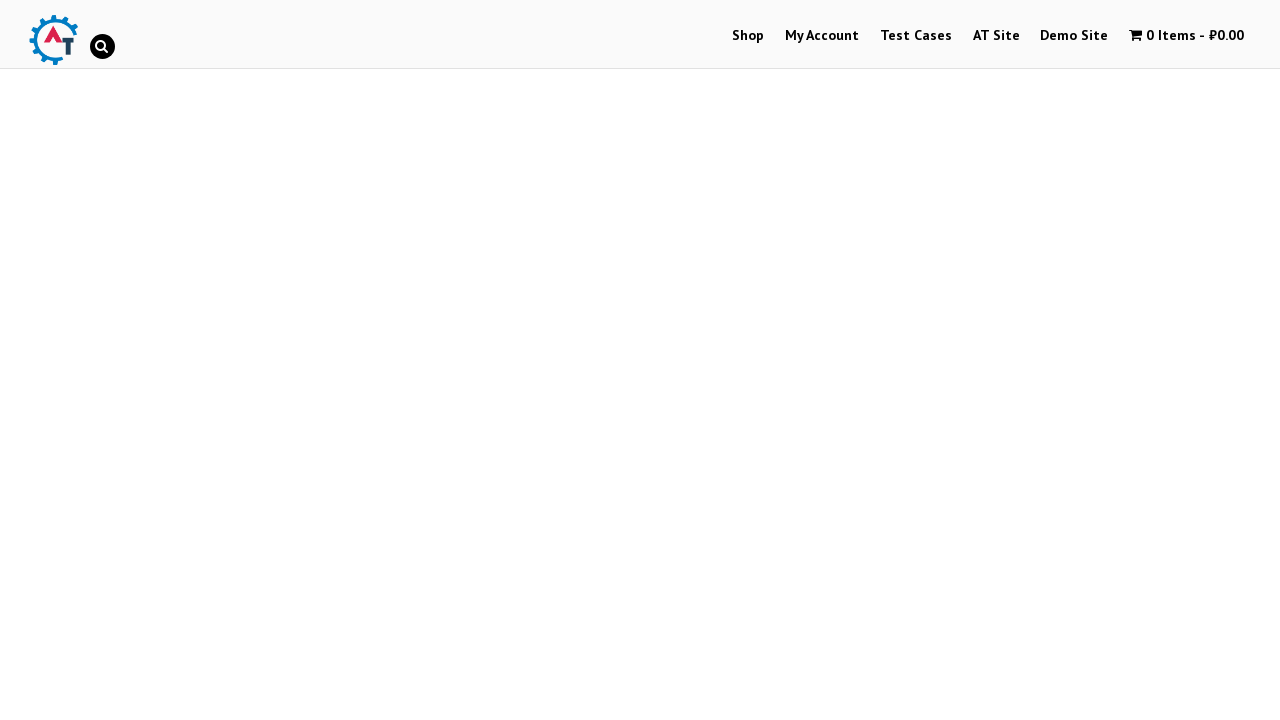

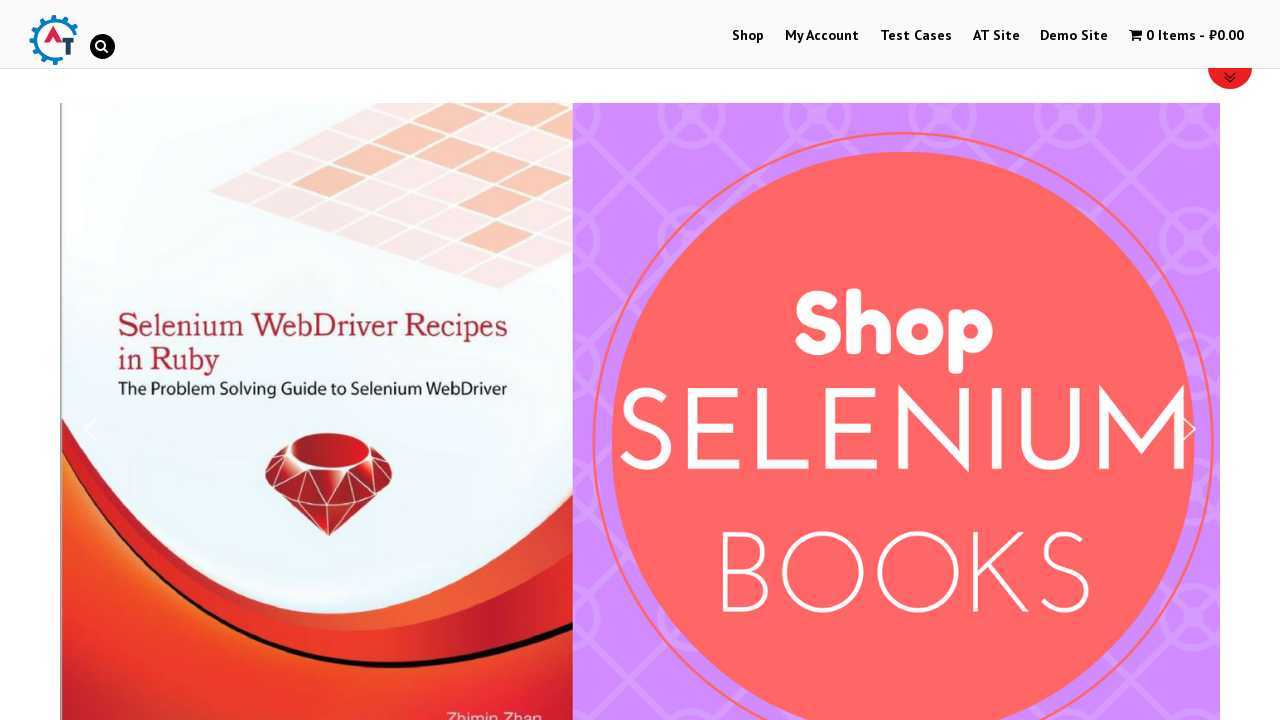